Tests email input field functionality on the TabSquare analytics page by clicking and filling an email address

Starting URL: https://analytics.tabsquare.com/

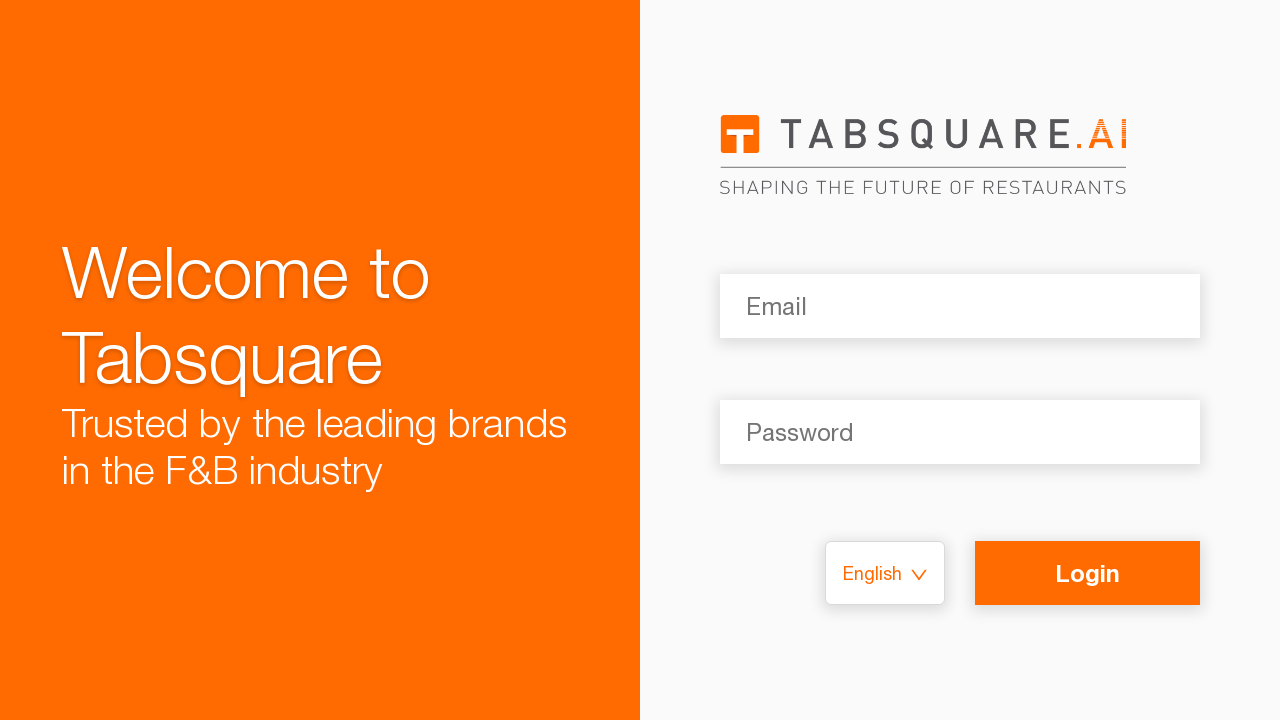

Clicked on email input field at (960, 306) on input[placeholder*='Email']
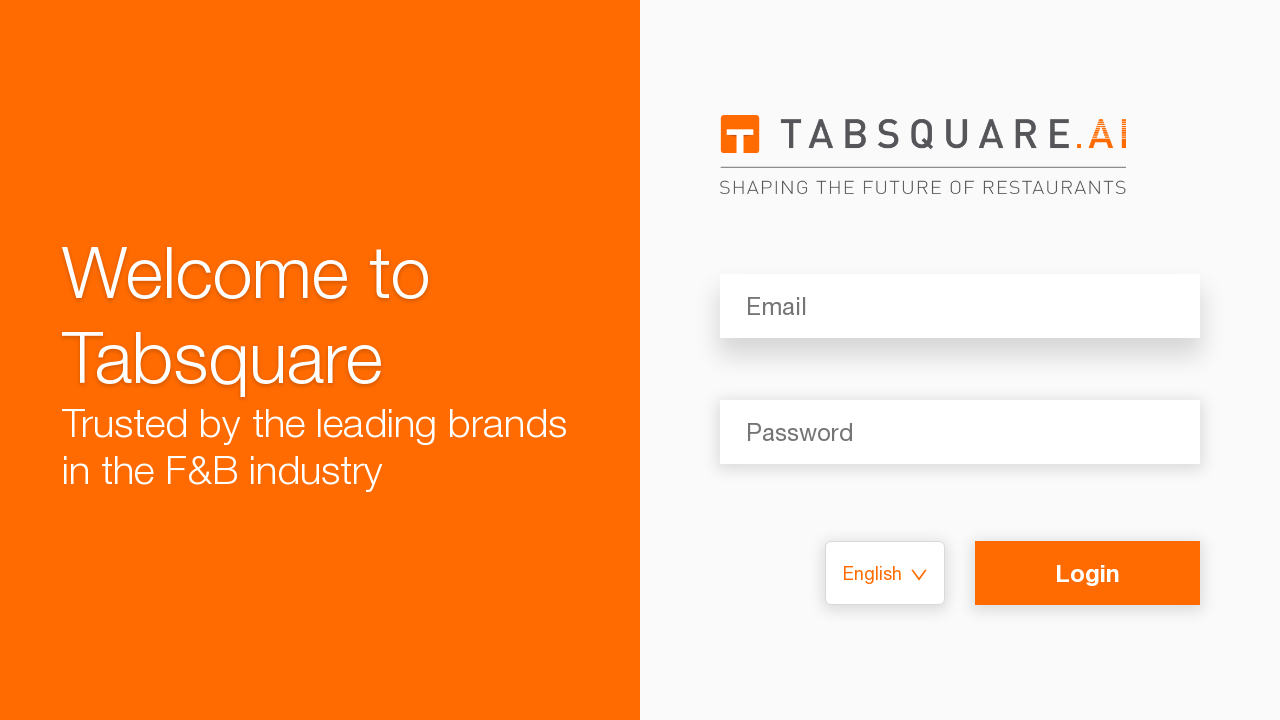

Filled email input field with 'test@mailinator.com' on input[placeholder*='Email']
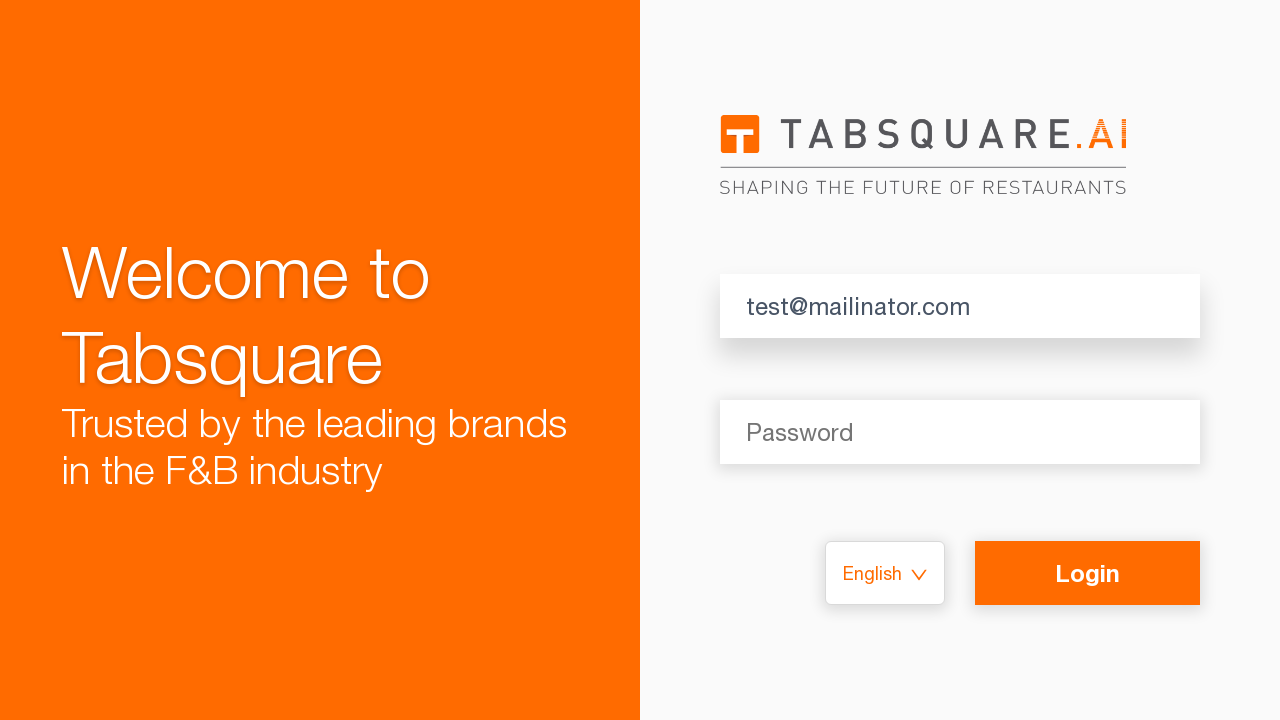

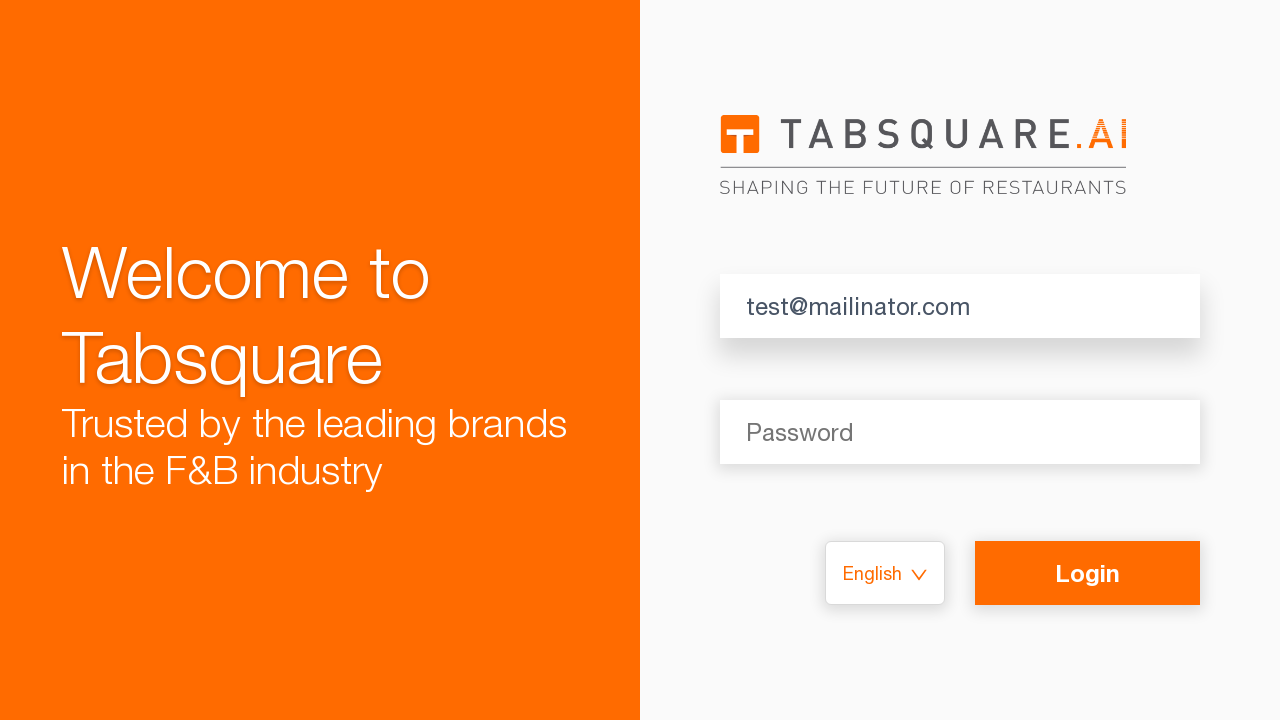